Tests table sorting using semantic class selectors on the second table by clicking the dues column header

Starting URL: http://the-internet.herokuapp.com/tables

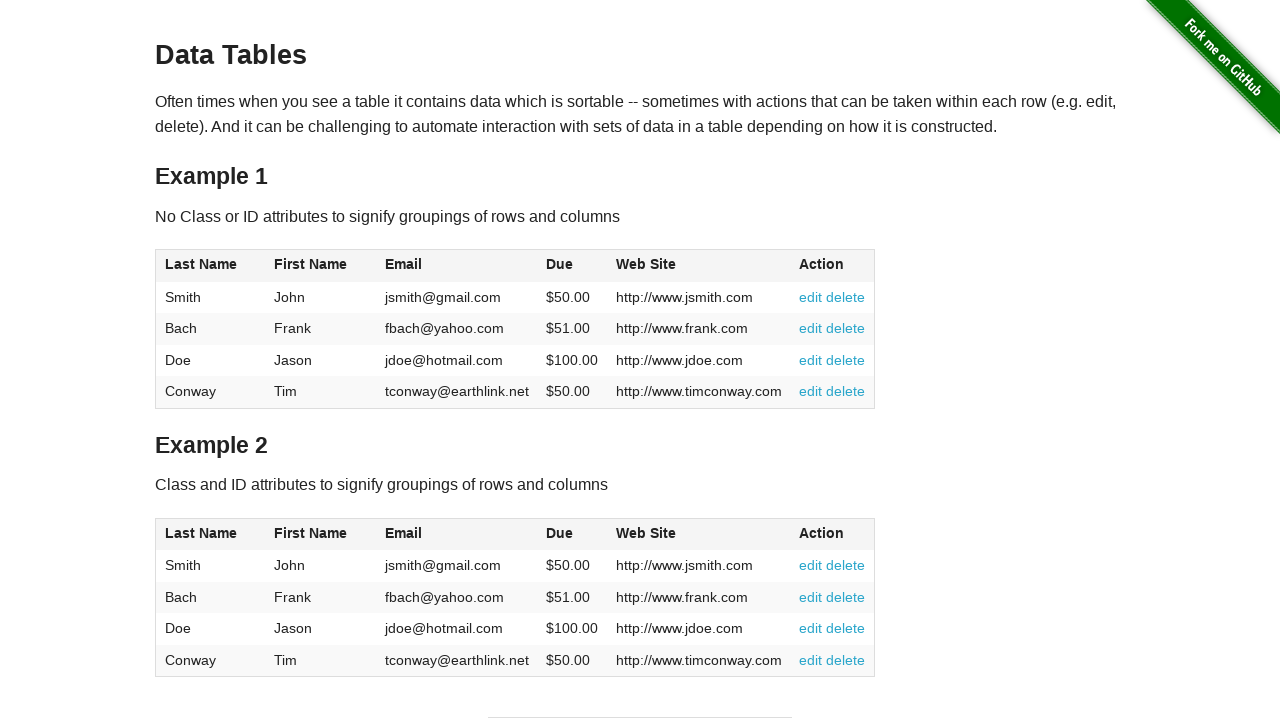

Clicked on the Dues column header in table2 to initiate sorting at (560, 533) on #table2 thead .dues
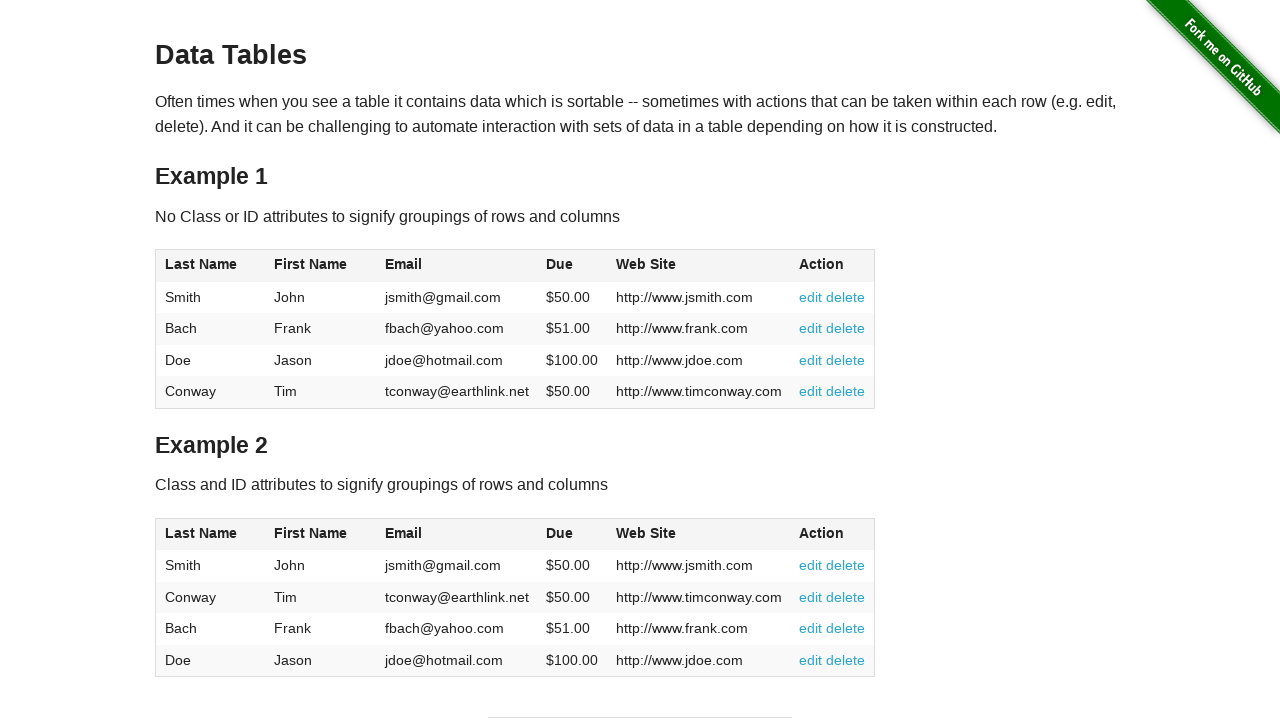

Waited for table2 to be ready with dues column cells loaded
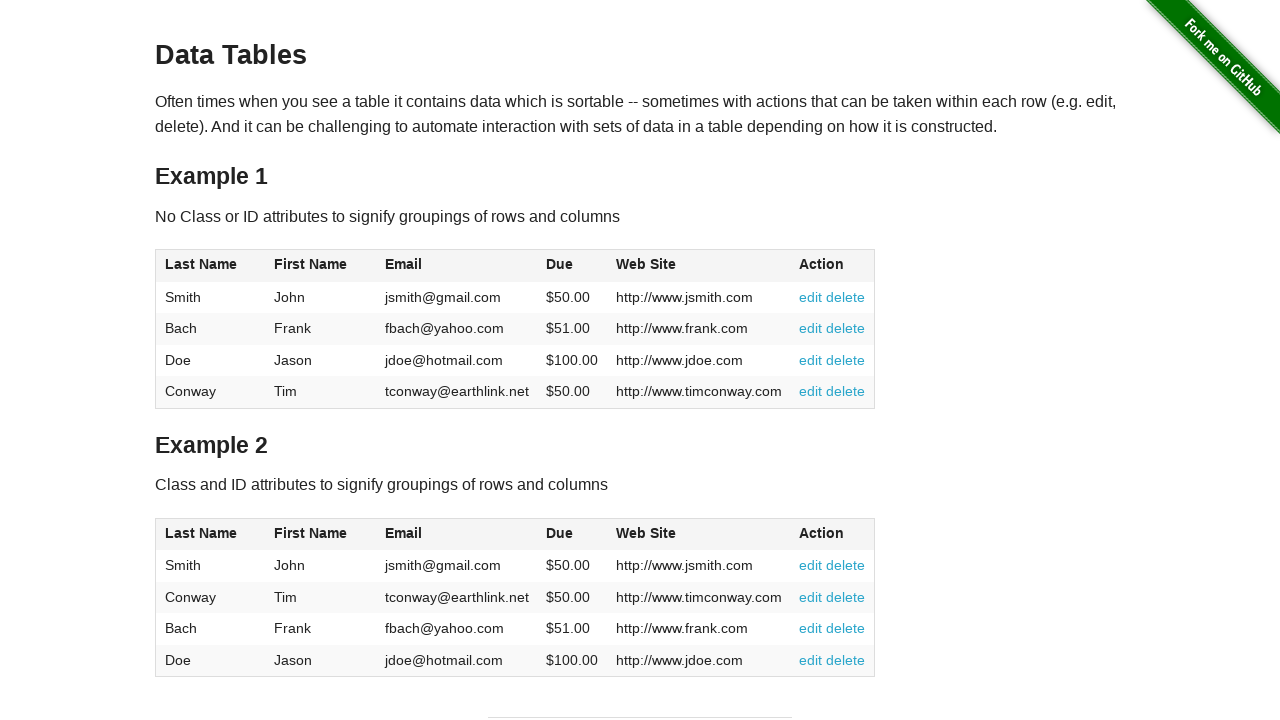

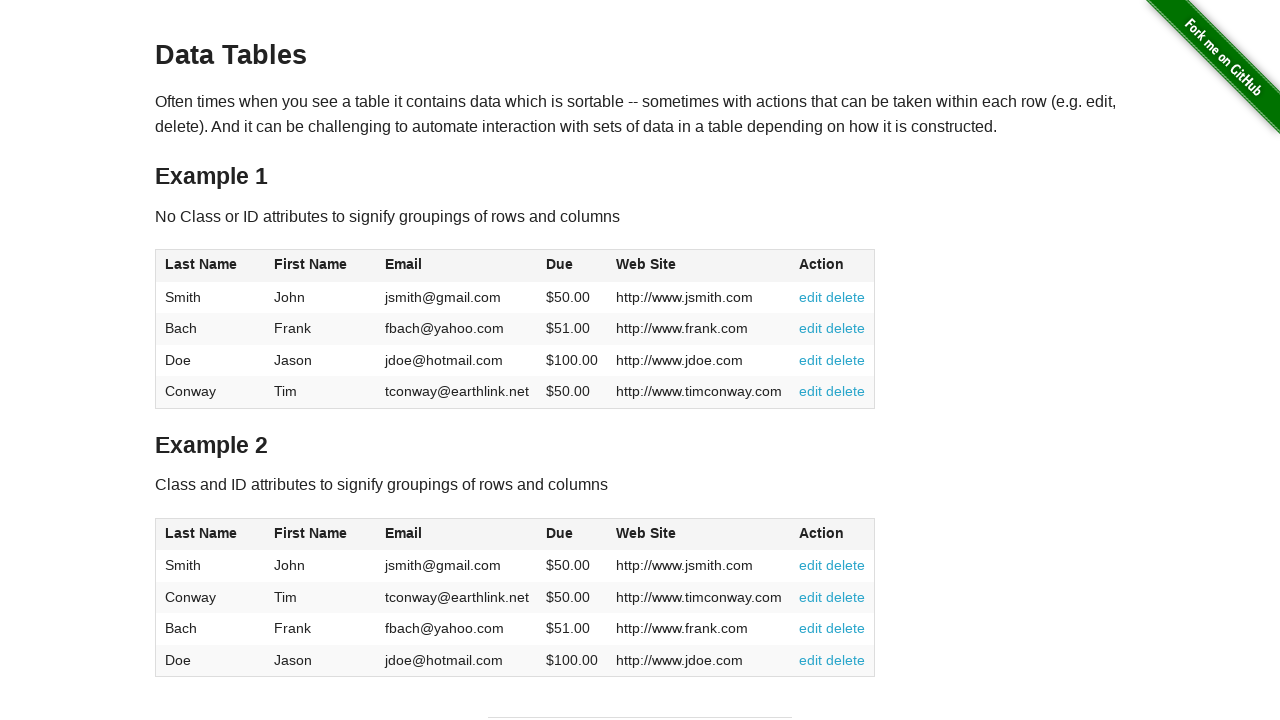